Demonstrates mouse and keyboard operations by entering text in the first name field, selecting it with double-click, copying it with Ctrl+C, and pasting it into the last name field with Ctrl+V.

Starting URL: http://demo.automationtesting.in/Register.html

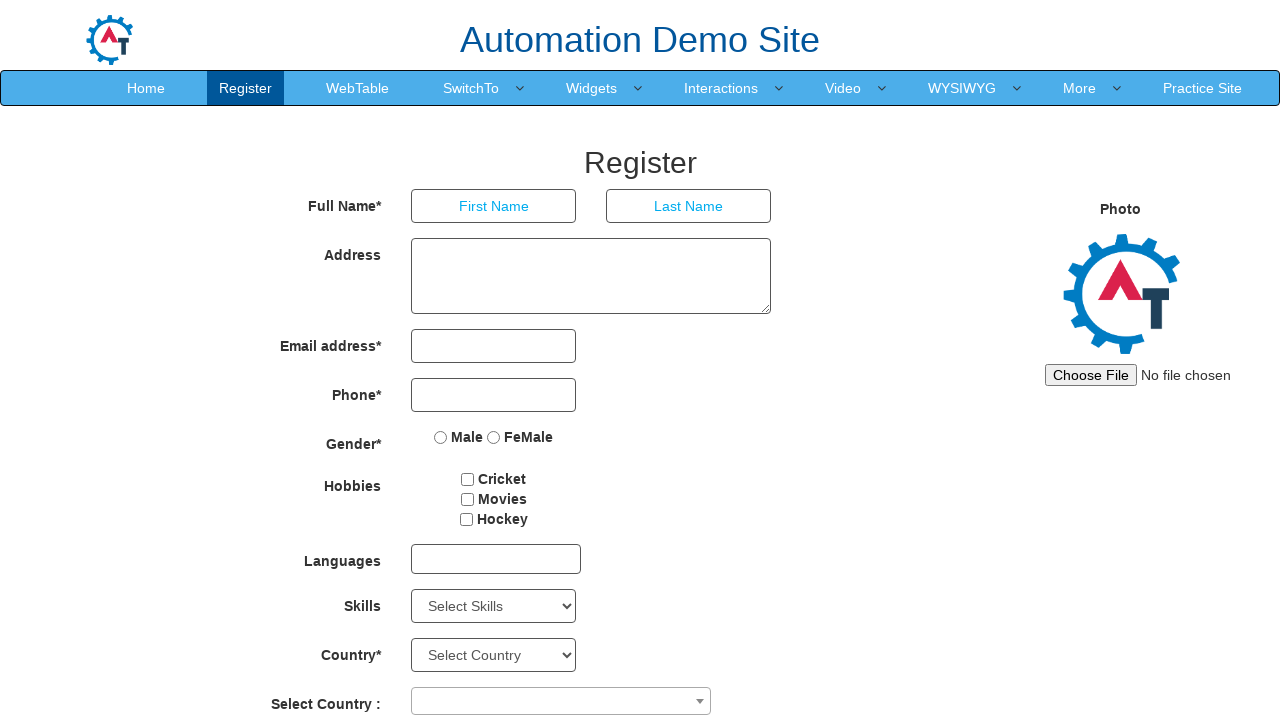

Filled first name field with 'admin' on input[placeholder='First Name']
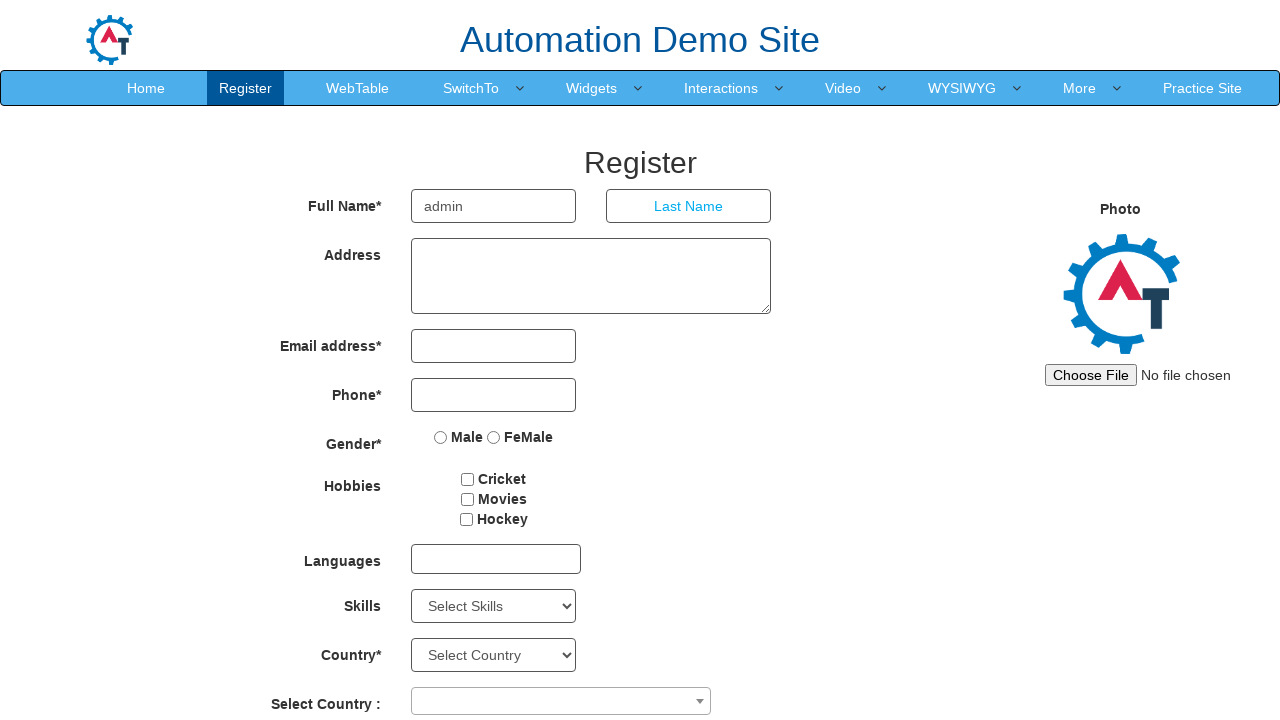

Double-clicked first name field to select all text at (494, 206) on input[placeholder='First Name']
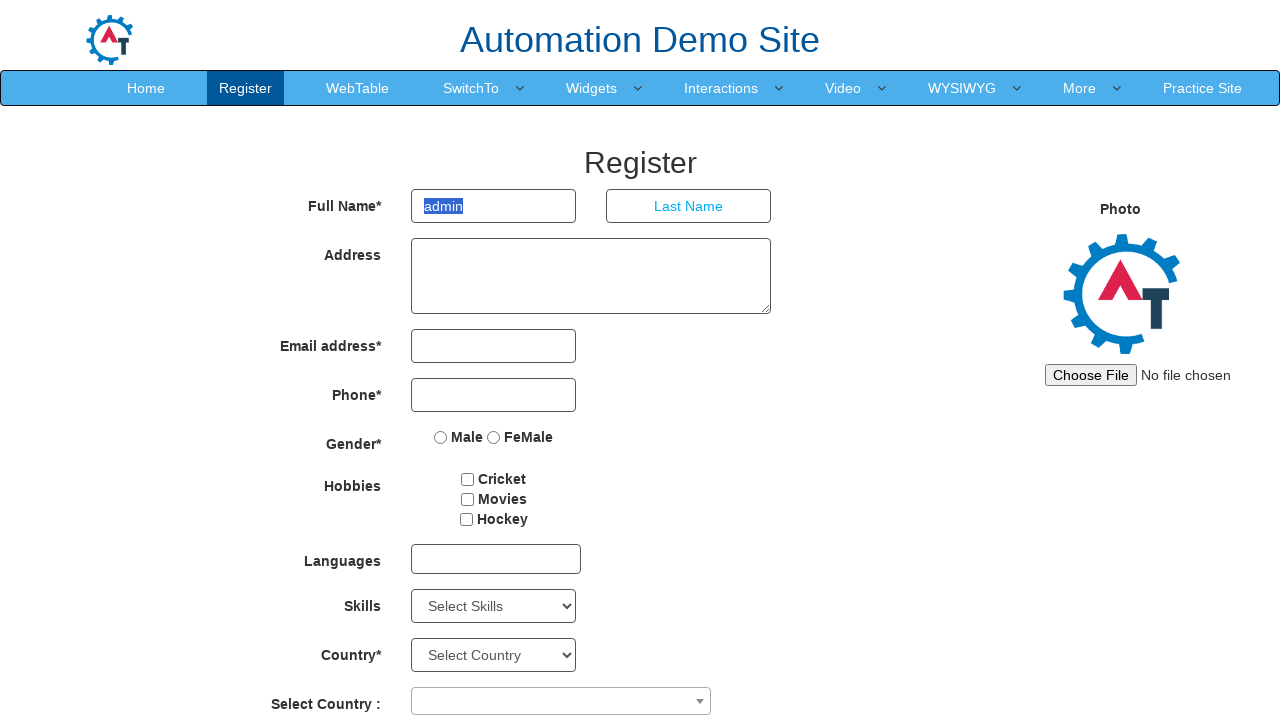

Copied selected text from first name field using Ctrl+C
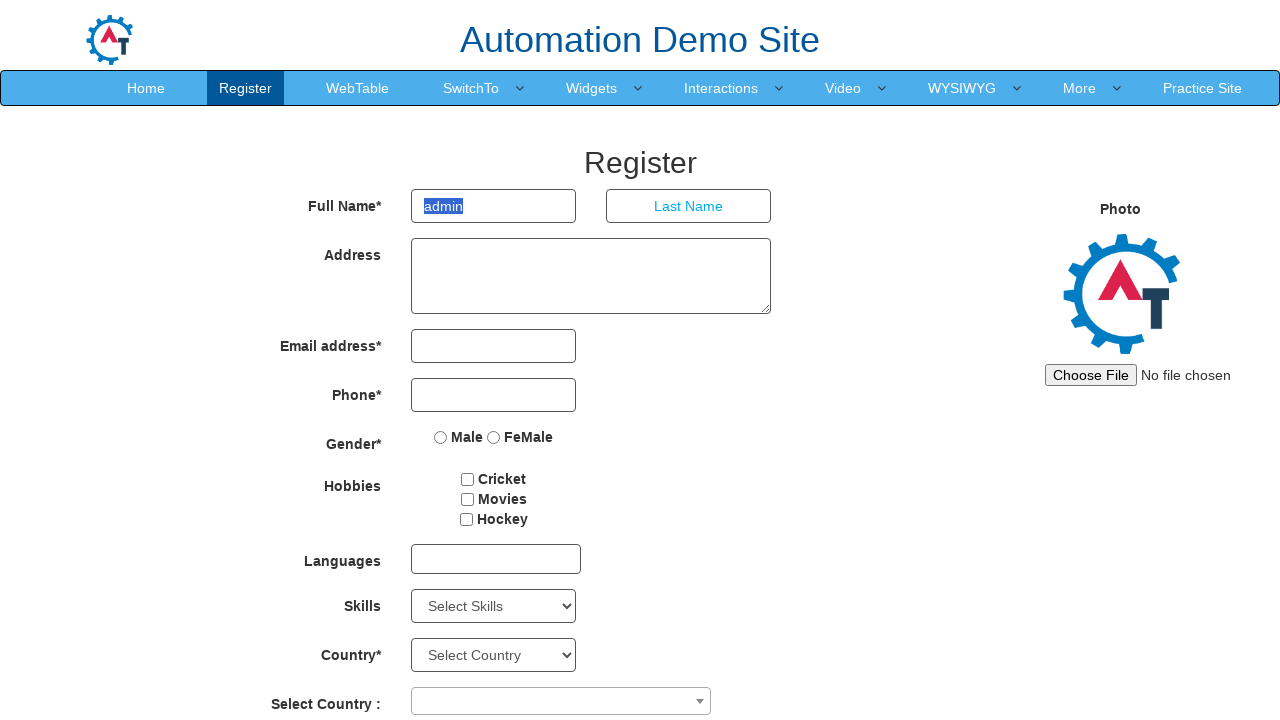

Clicked on last name field at (689, 206) on input[placeholder='Last Name']
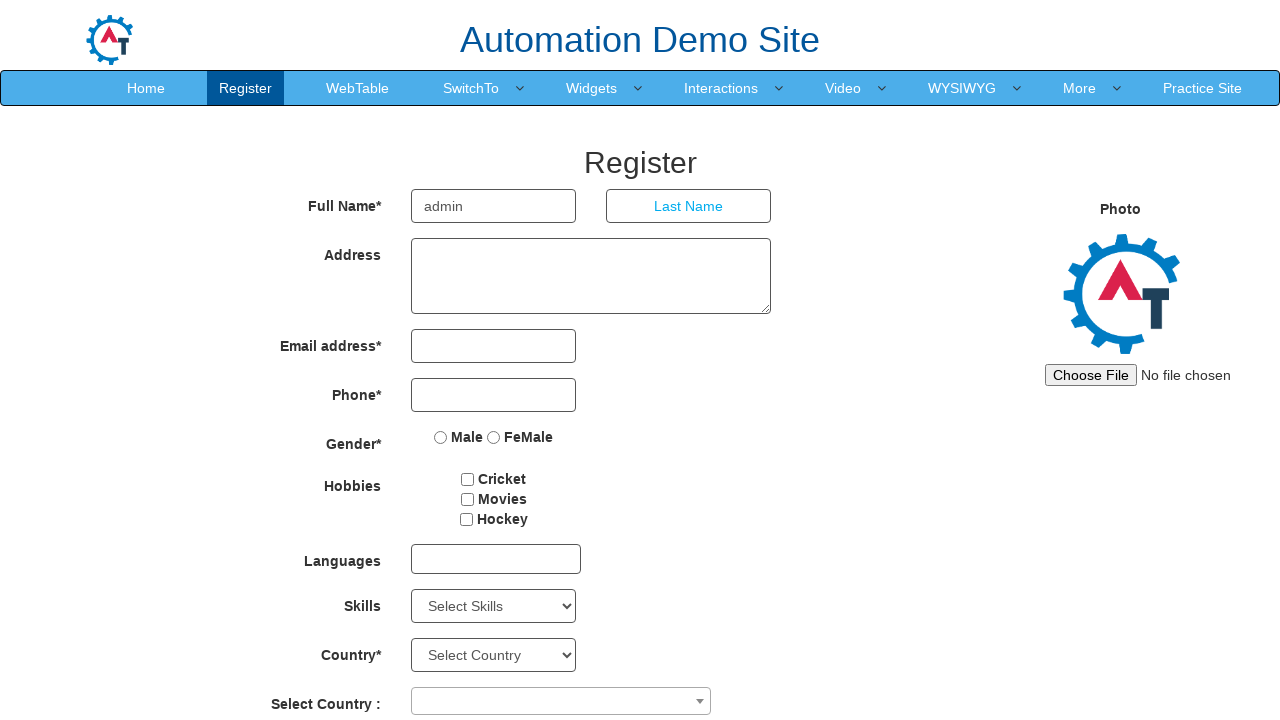

Pasted copied text into last name field using Ctrl+V
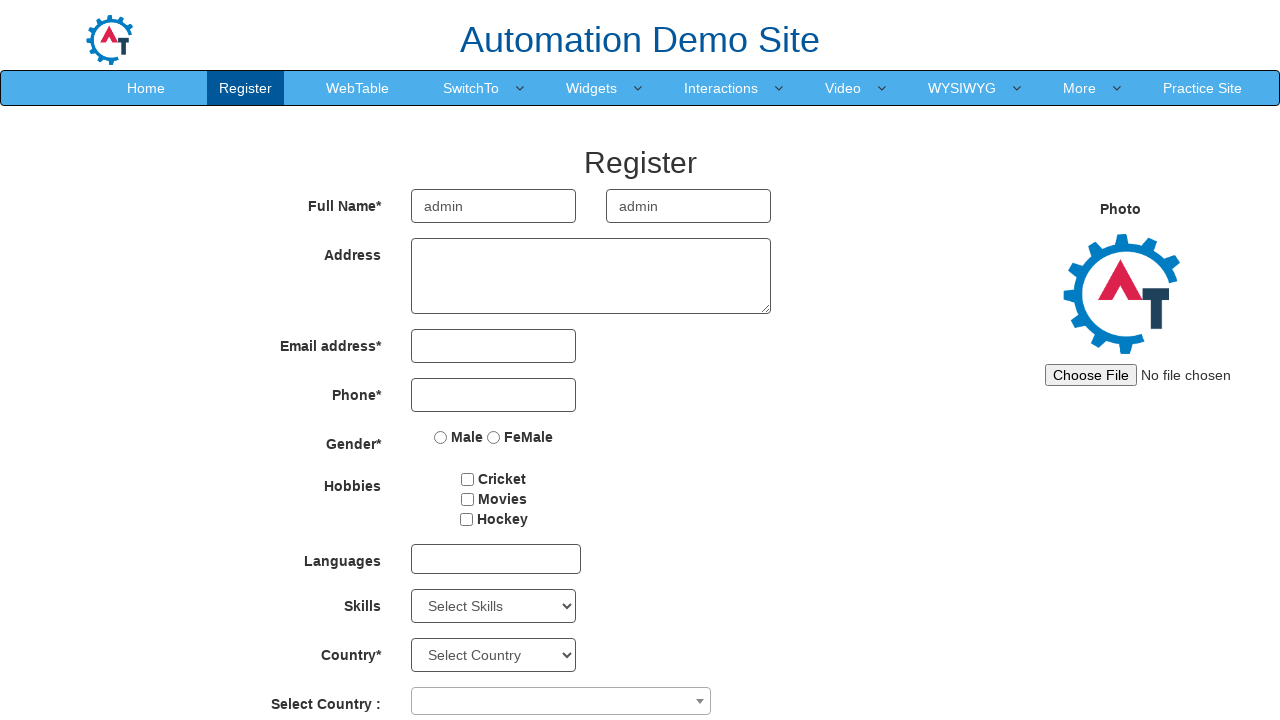

Waited 500ms to observe the result
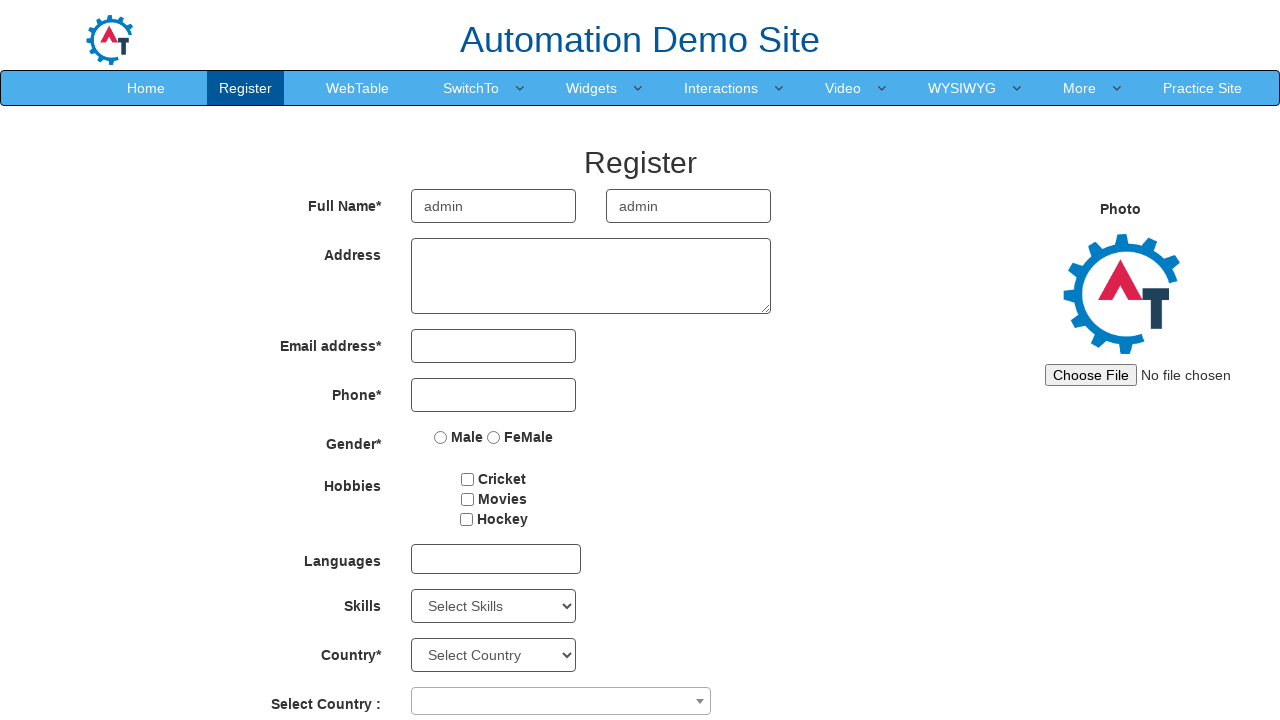

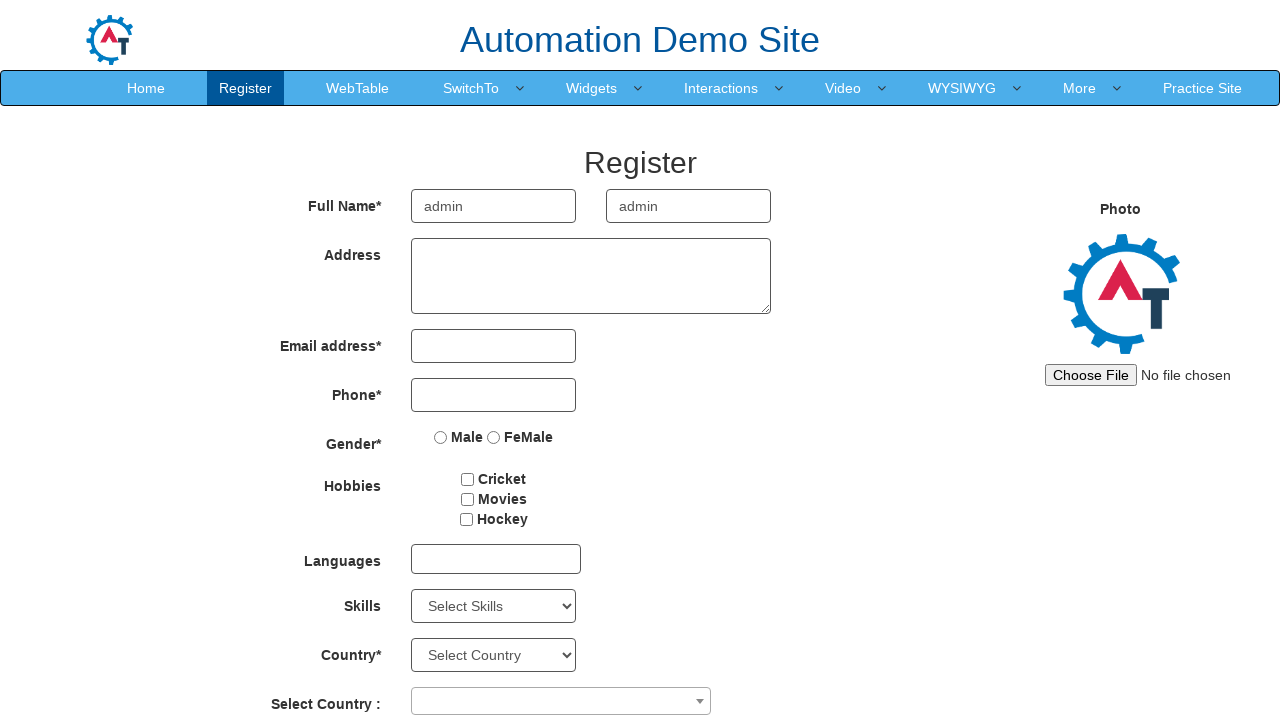